Tests the search functionality on W3Schools by entering "Python" in the search field and clicking the search button

Starting URL: https://www.w3schools.com/

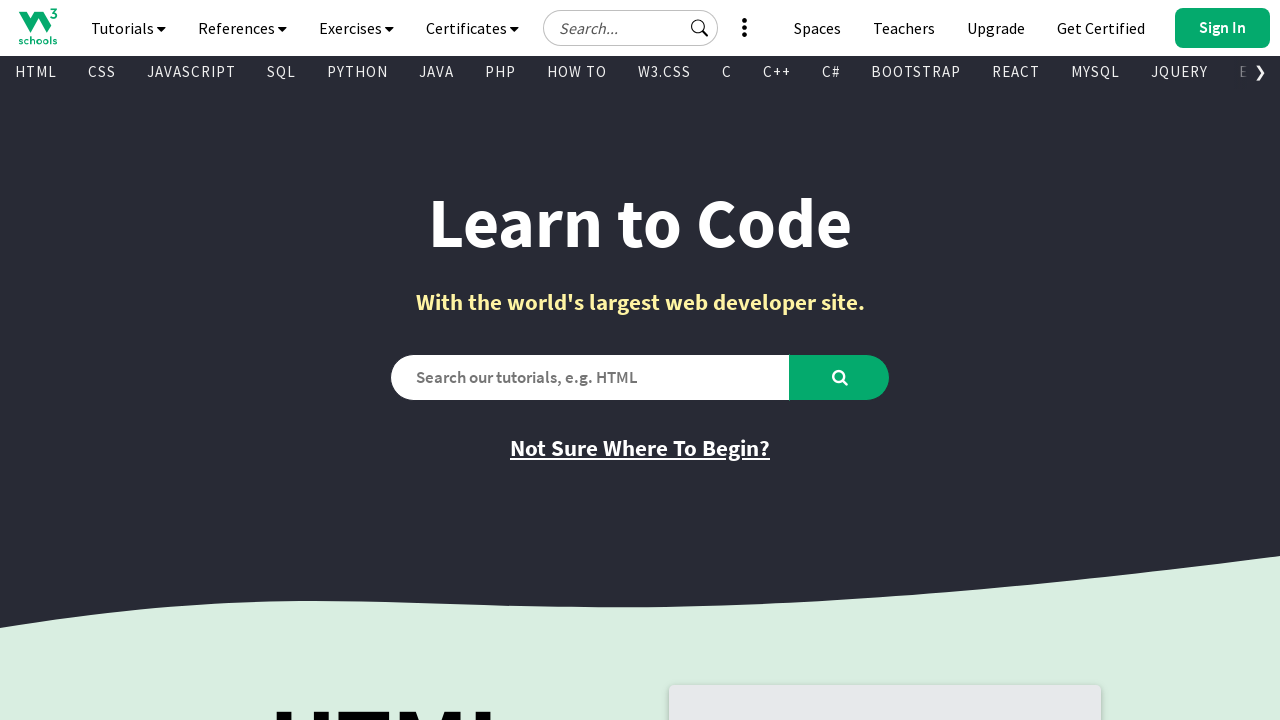

Filled search field with 'Python' on #search2
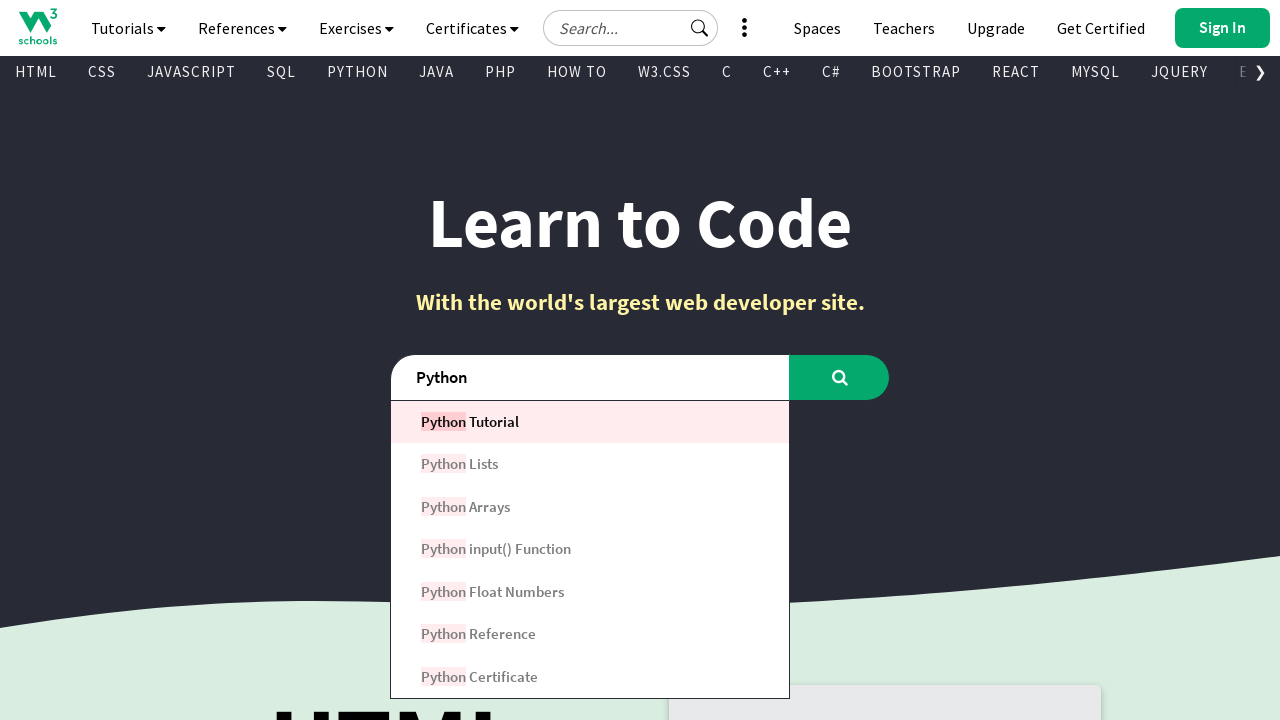

Clicked search button at (840, 377) on #learntocode_searchicon
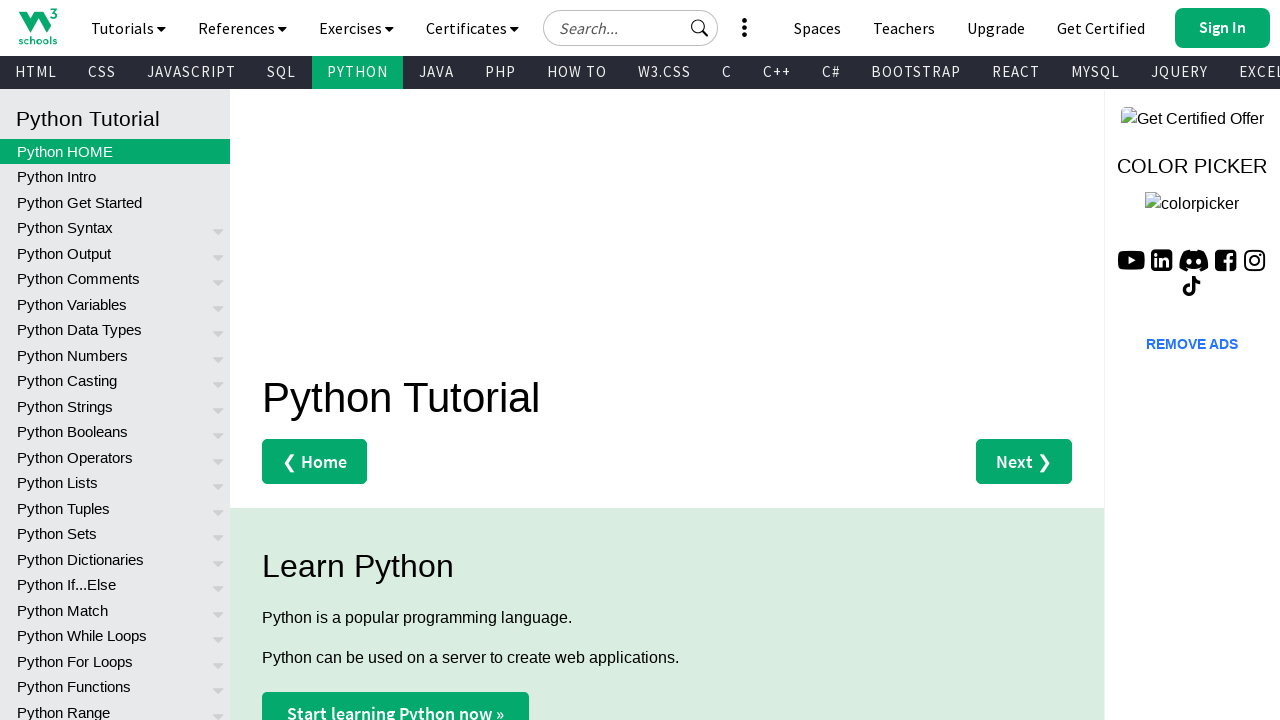

Search results loaded and network idle
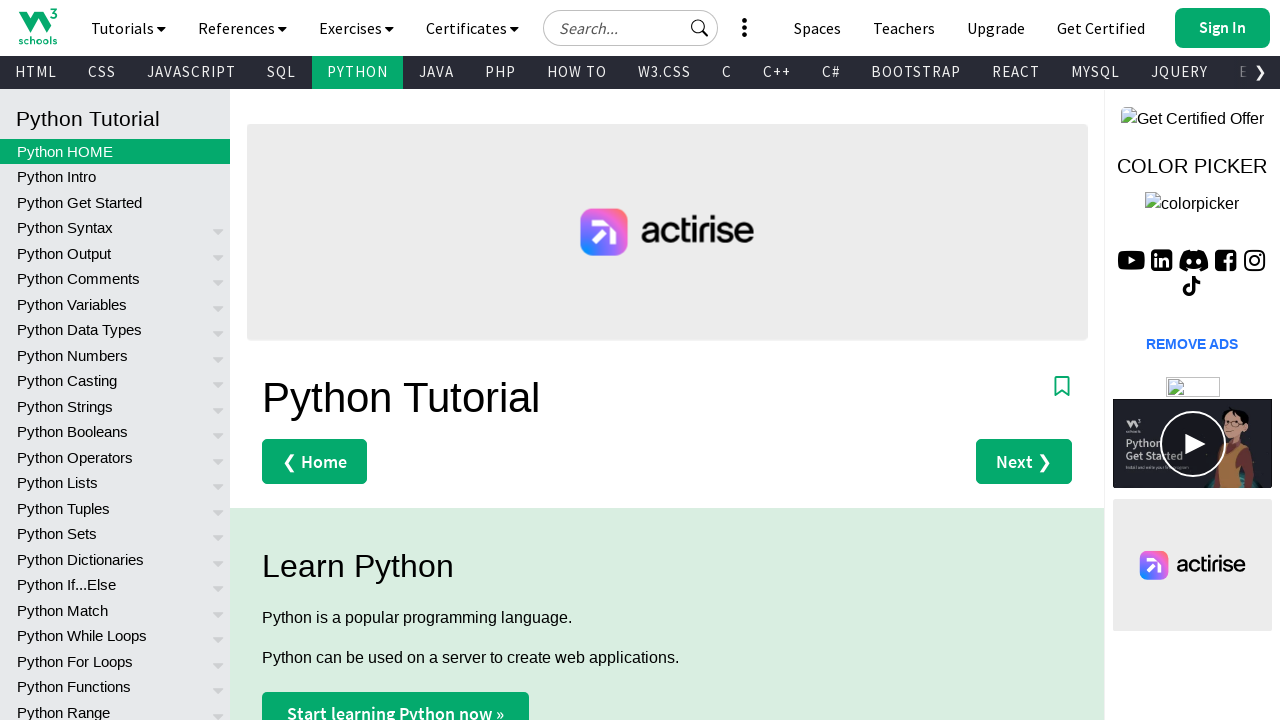

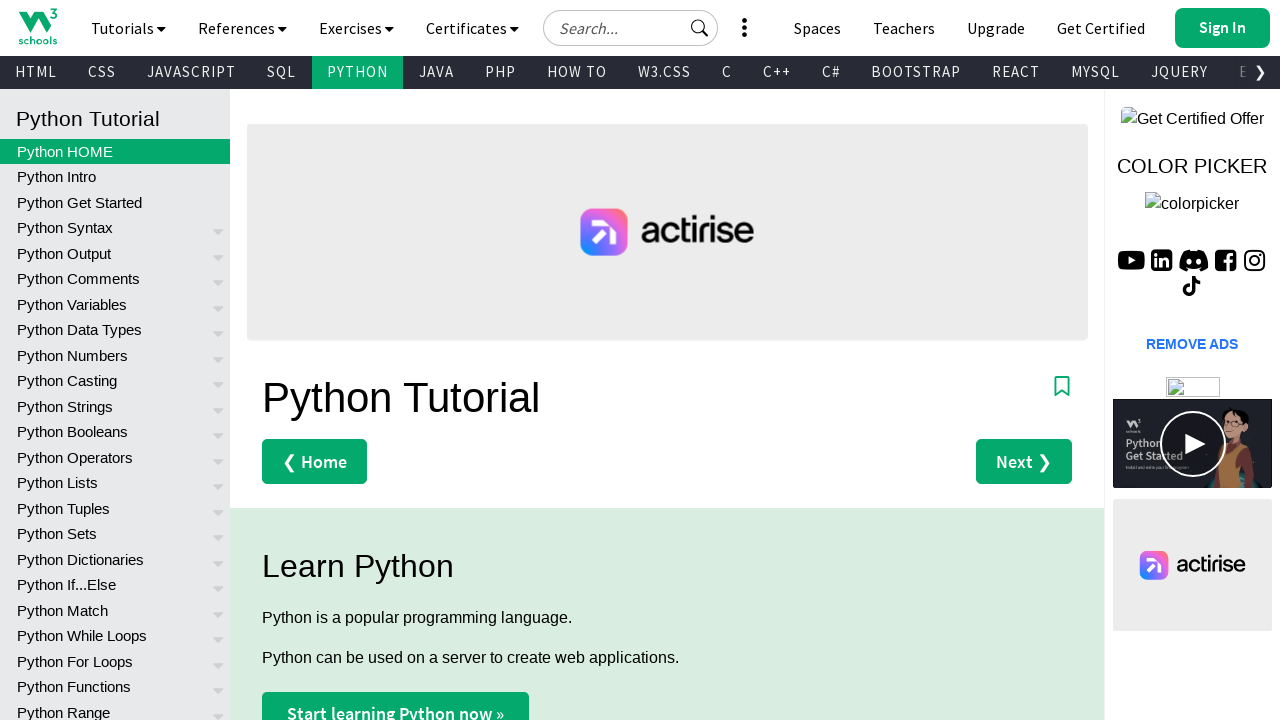